Tests selectable list functionality by clicking on each item in a vertical list container sequentially

Starting URL: https://demoqa.com/selectable

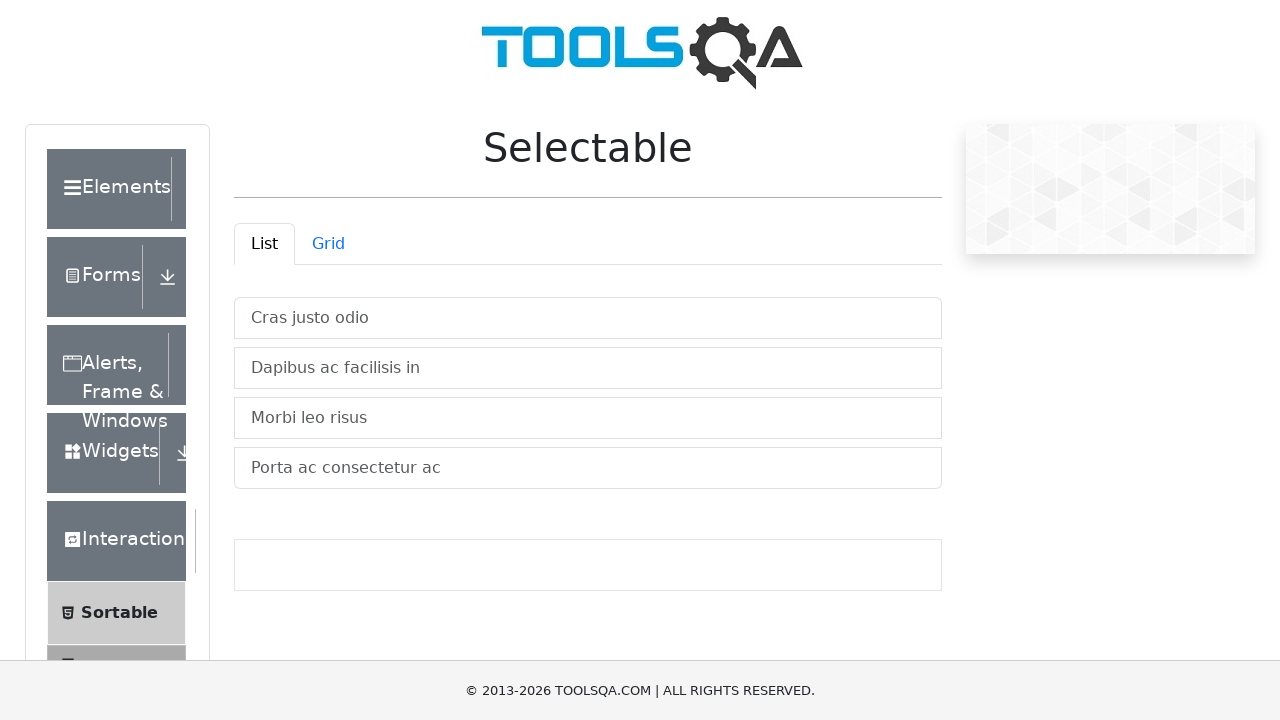

Clicked first item in vertical list container at (588, 318) on xpath=//*[@id='verticalListContainer']/li[1]
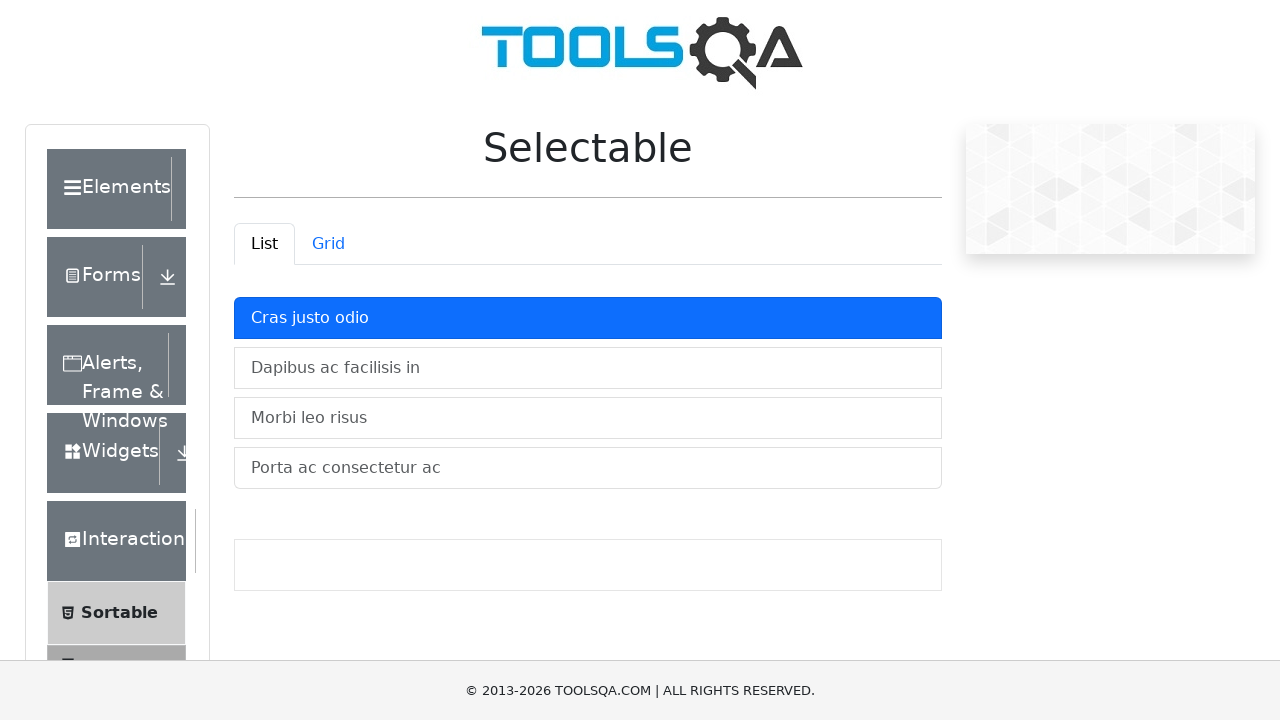

Clicked second item in vertical list container at (588, 368) on xpath=//*[@id='verticalListContainer']/li[2]
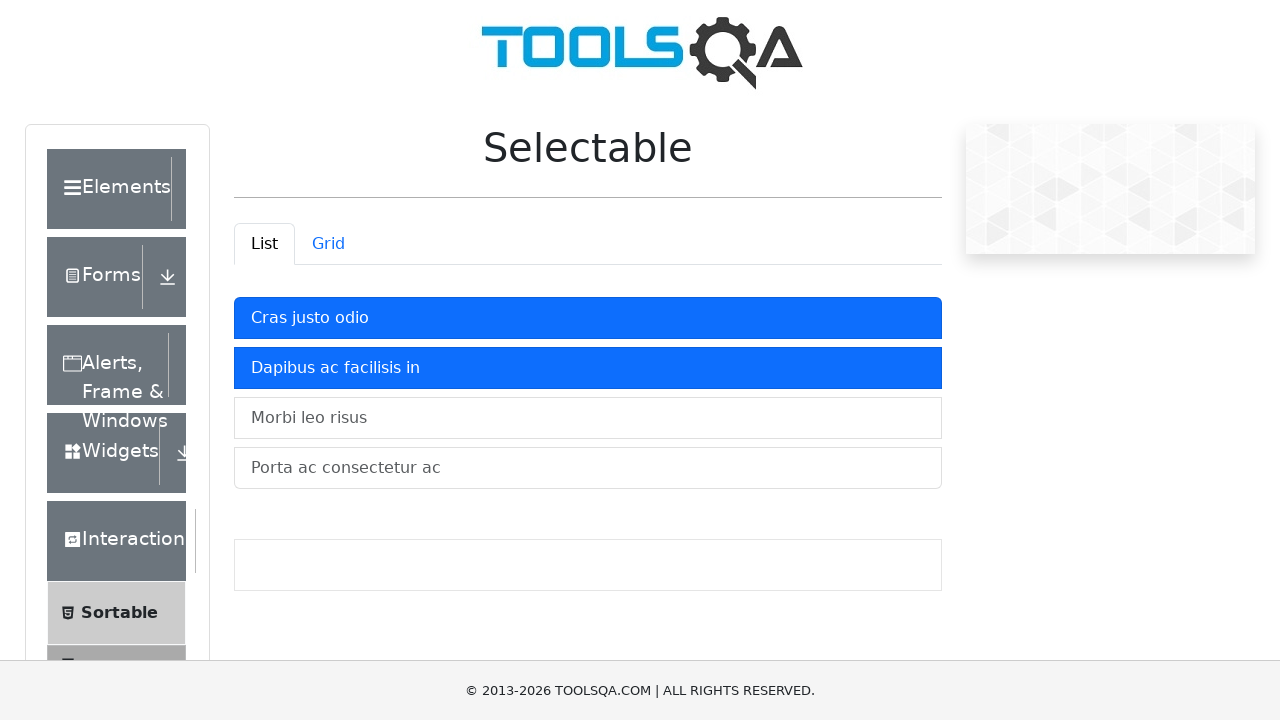

Clicked third item in vertical list container at (588, 418) on xpath=//*[@id='verticalListContainer']/li[3]
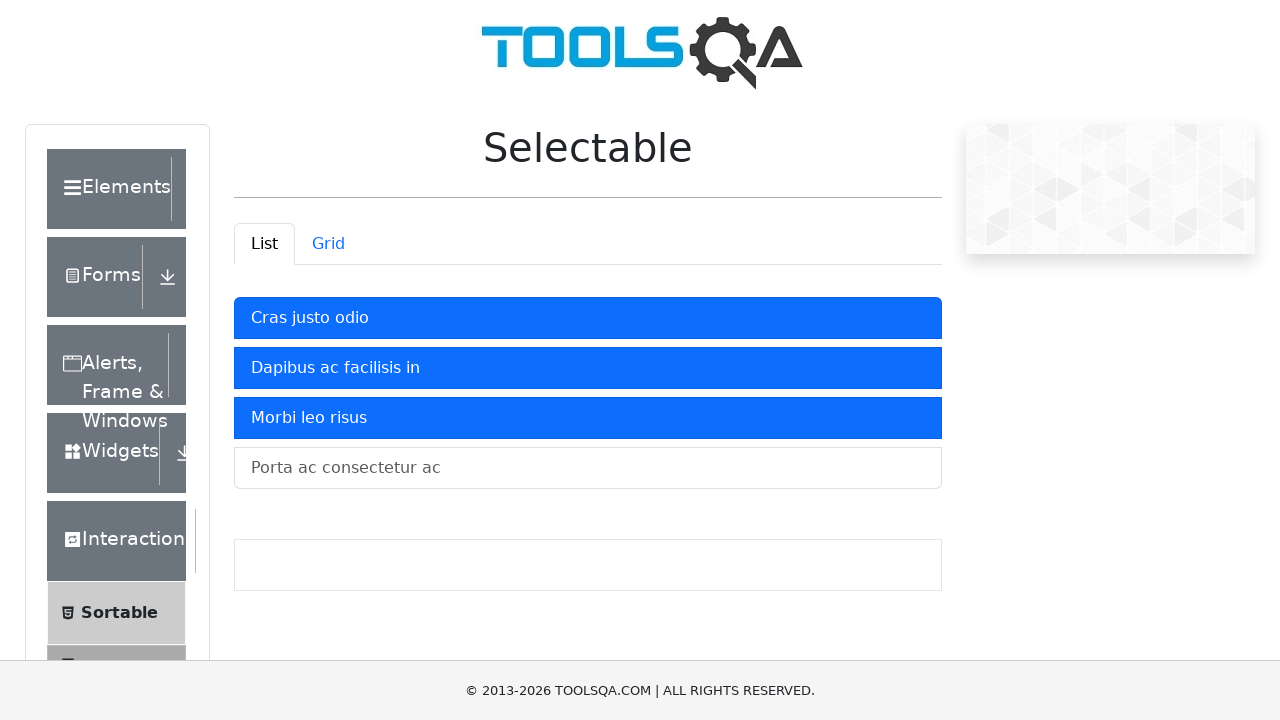

Clicked fourth item in vertical list container at (588, 468) on xpath=//*[@id='verticalListContainer']/li[4]
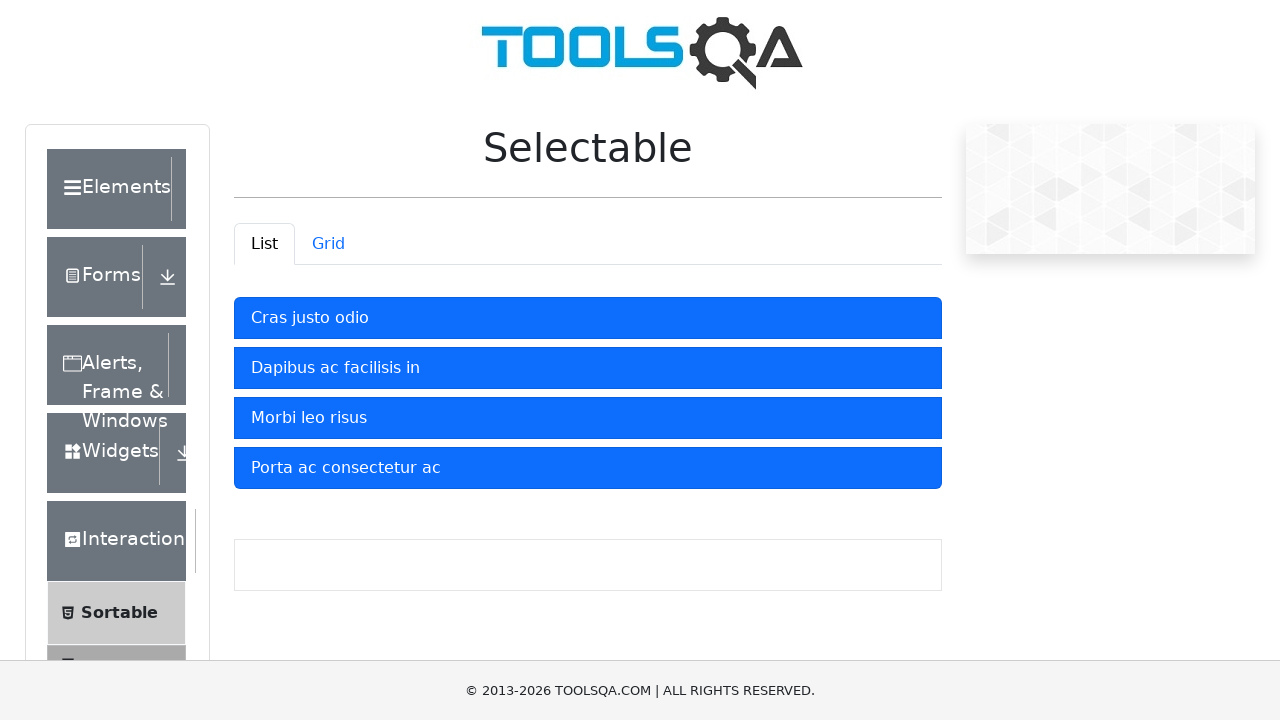

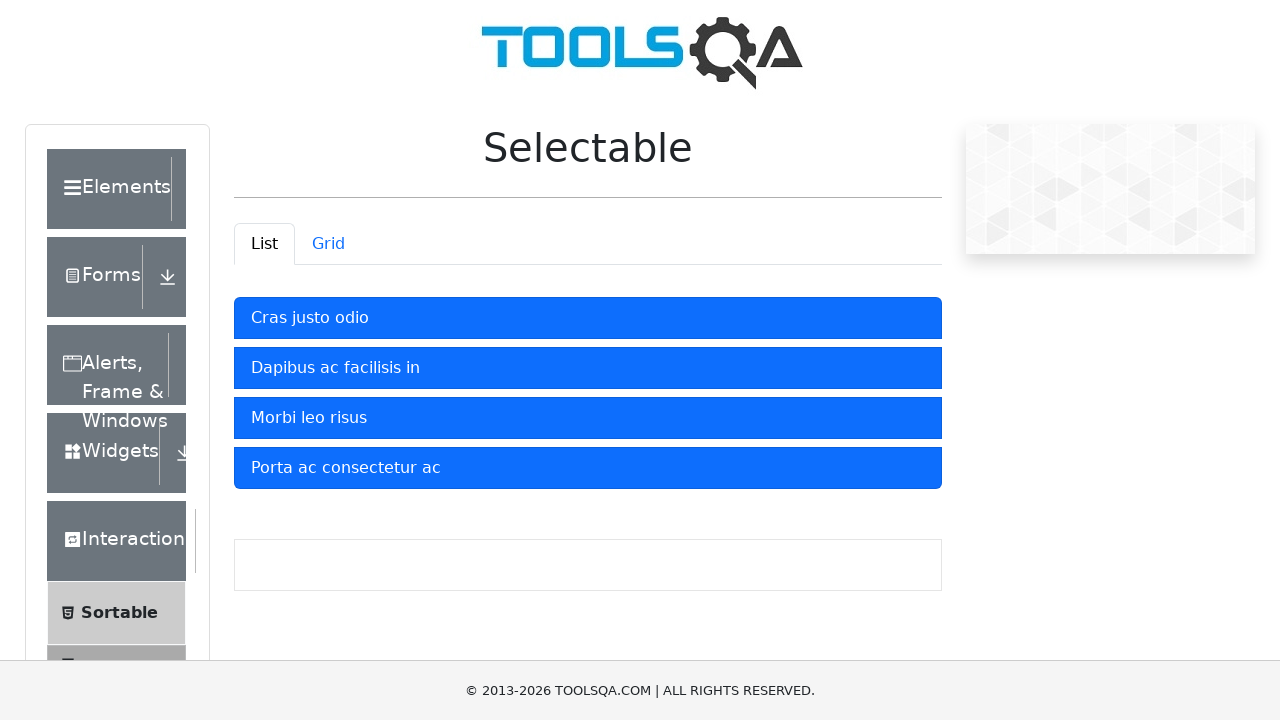